Navigates to a HeroClix unit card page and waits for the unit card element to load and display.

Starting URL: https://hcunits.net/explore/units/wkd24DC24-002/

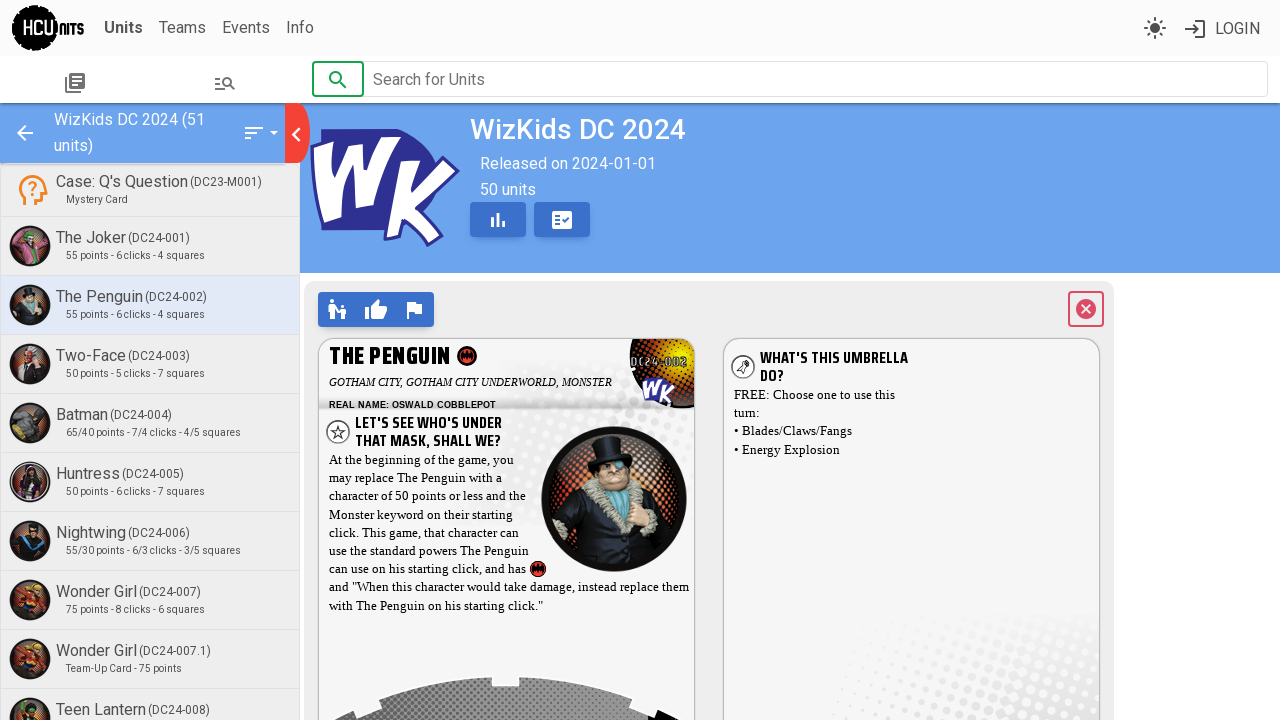

Navigated to HeroClix unit card page for wkd24DC24-002
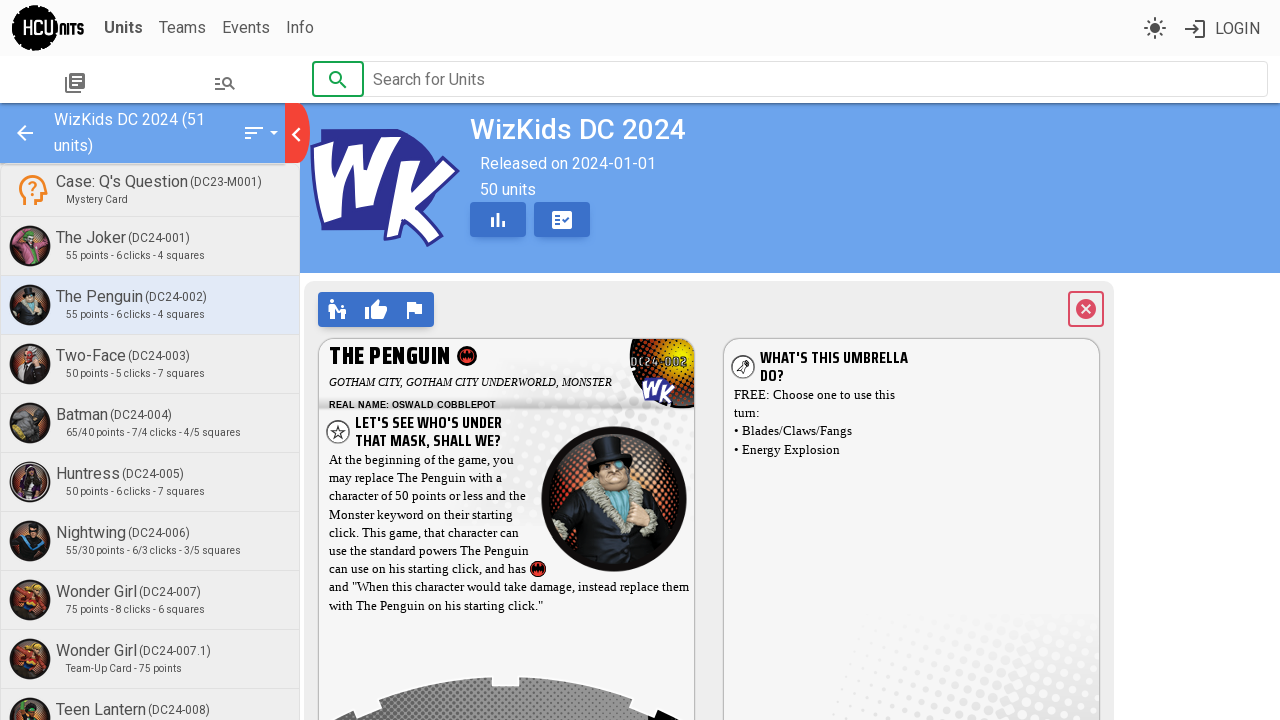

Unit card element loaded and became visible
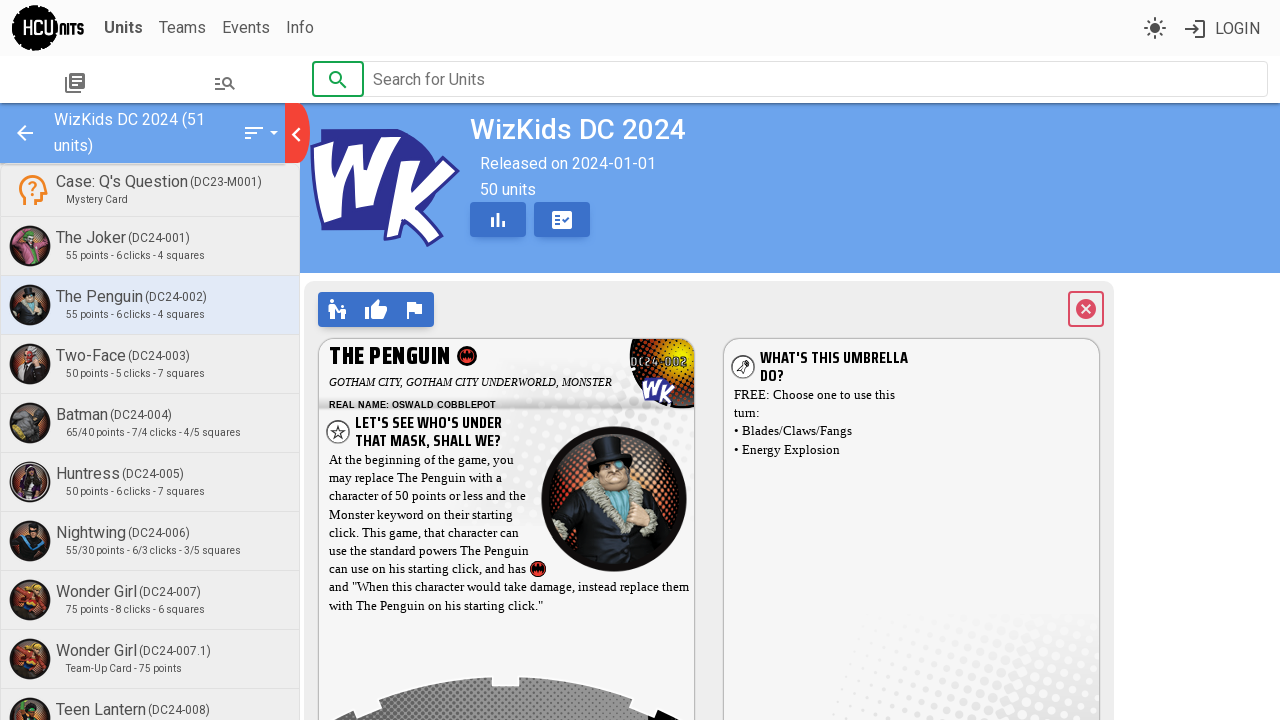

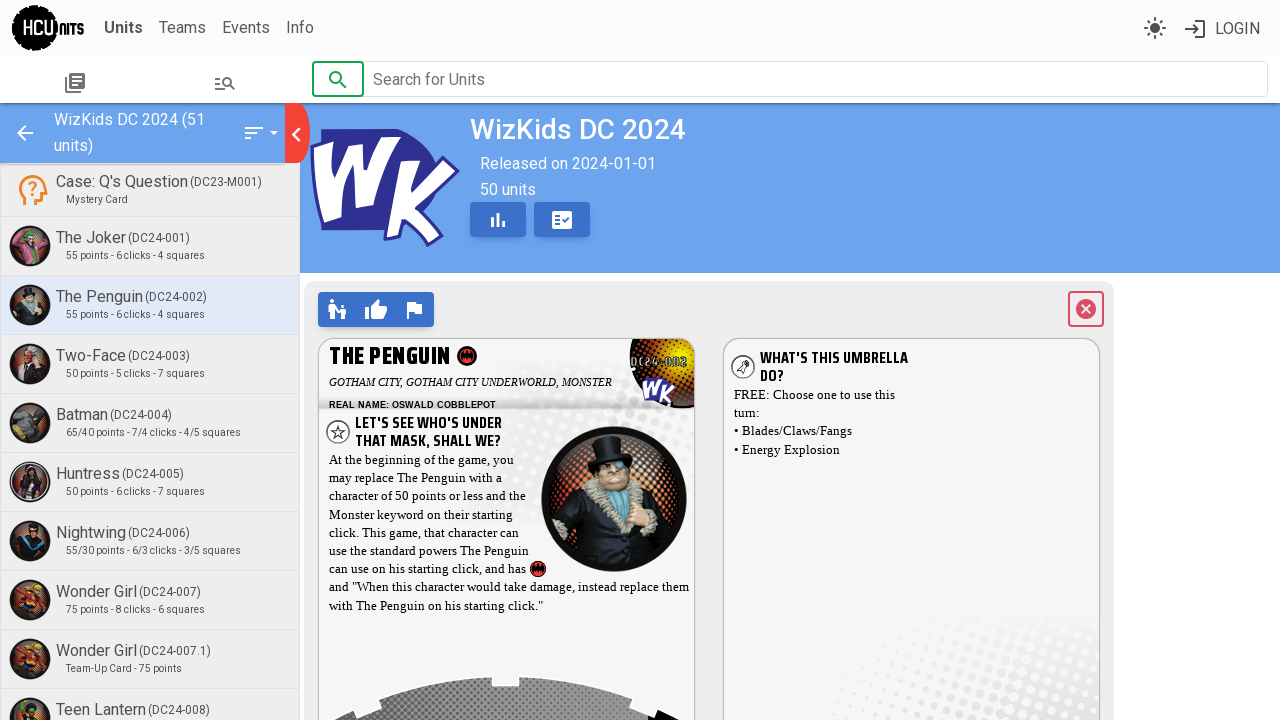